Tests the forgot password functionality by clicking the forgot password link and verifying the reset password page loads

Starting URL: https://opensource-demo.orangehrmlive.com/web/index.php/auth/login

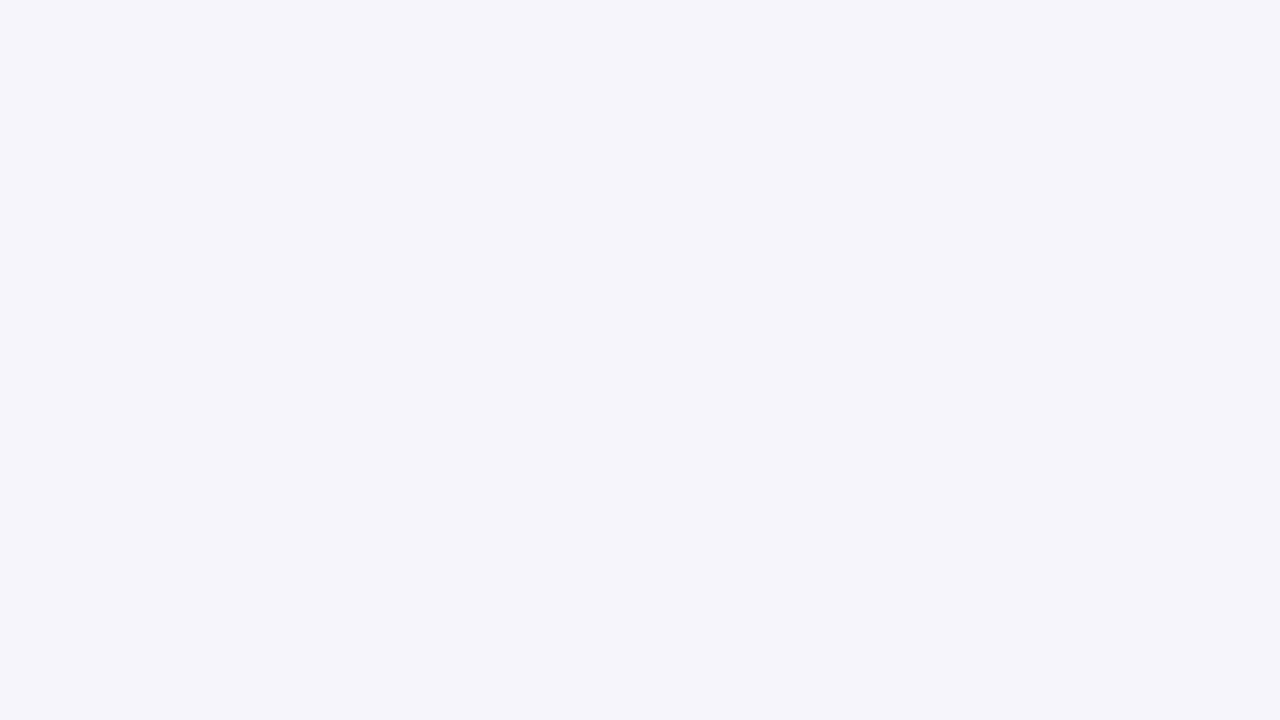

Clicked forgot password link at (512, 586) on xpath=//div[@id='app']/div[1]/div/div[1]/div/div[2]/div[2]/form/div[4]
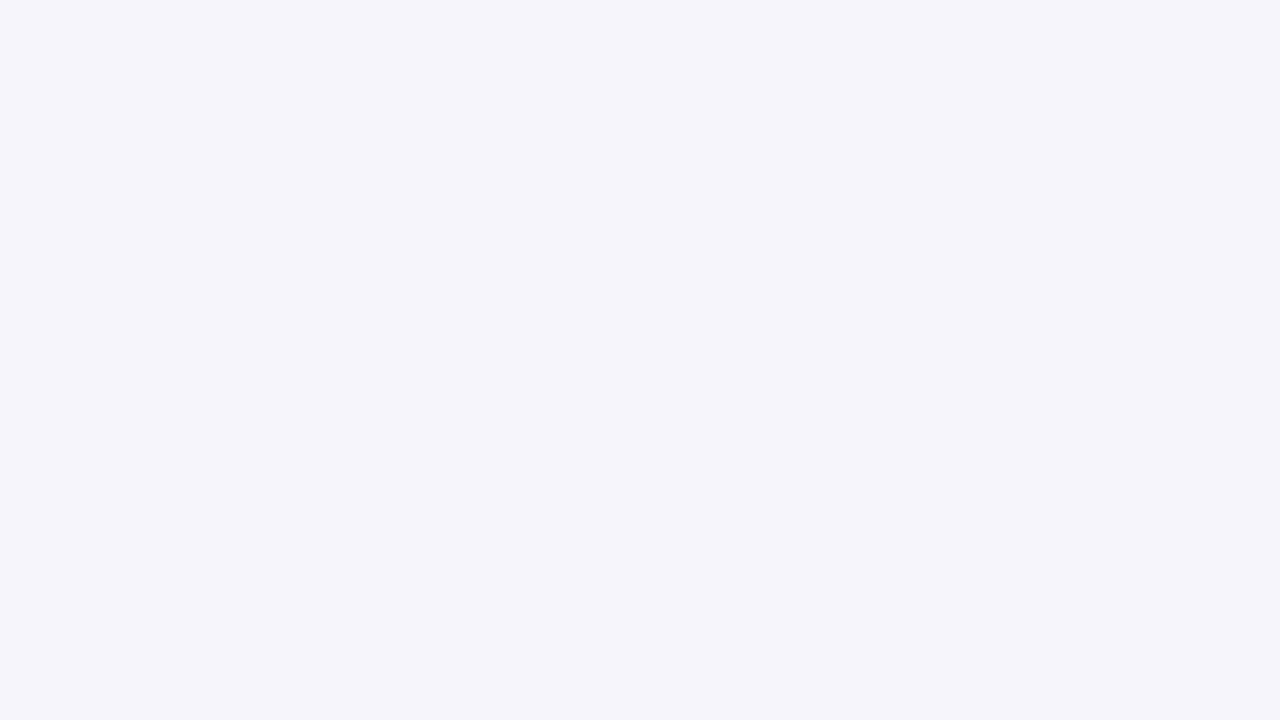

Reset password page title loaded
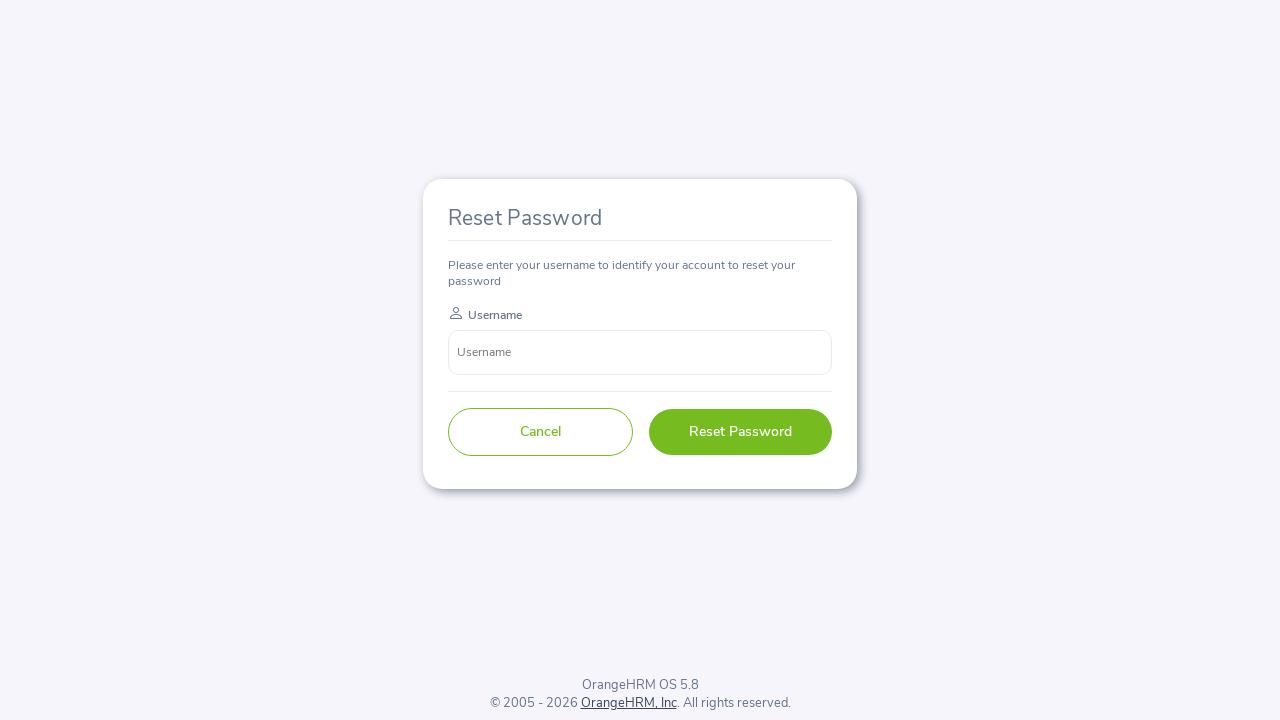

Retrieved reset password page title text
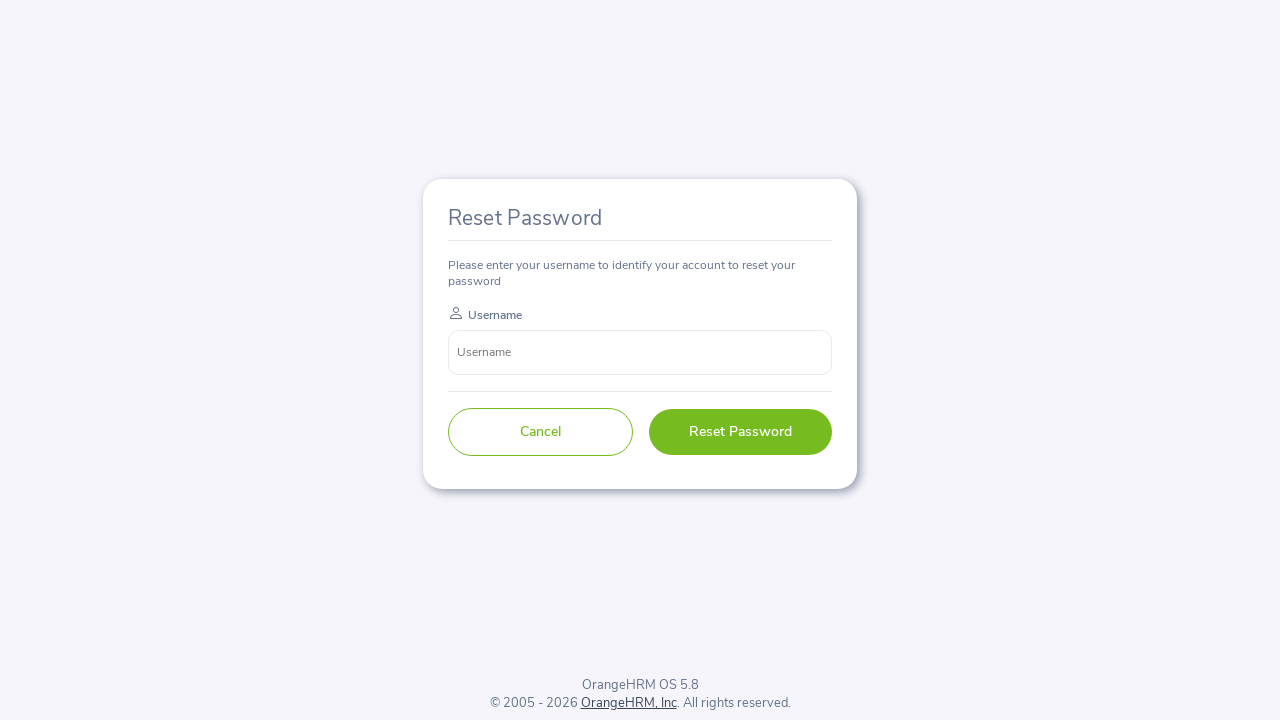

Verified reset password page title is correct
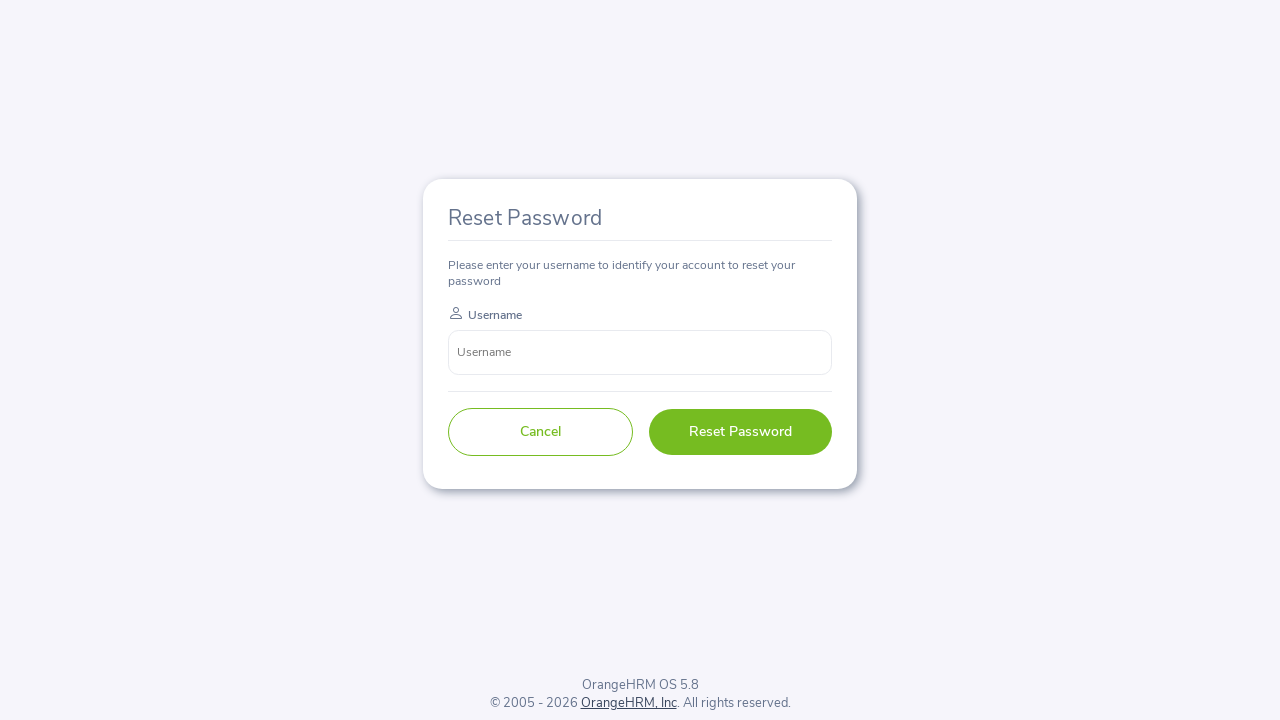

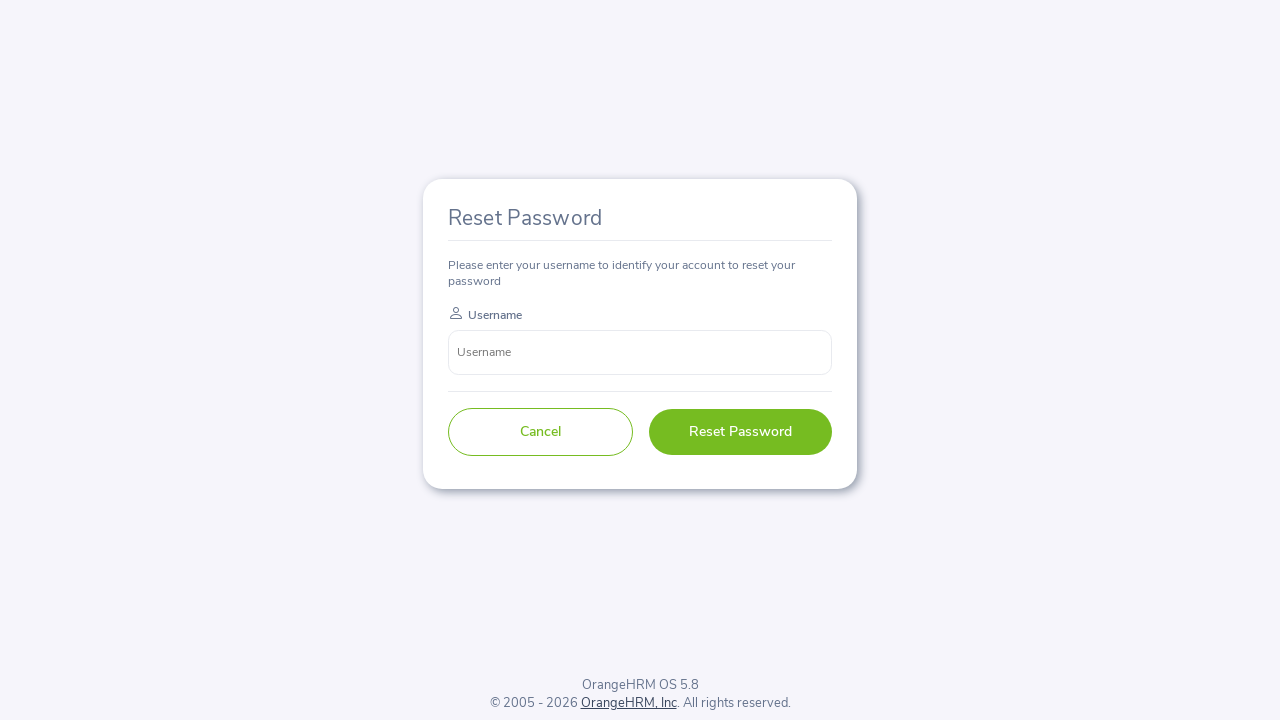